Tests frame switching functionality by navigating into different frames and clicking elements within them

Starting URL: http://sahitest.com/demo/framesTest.htm

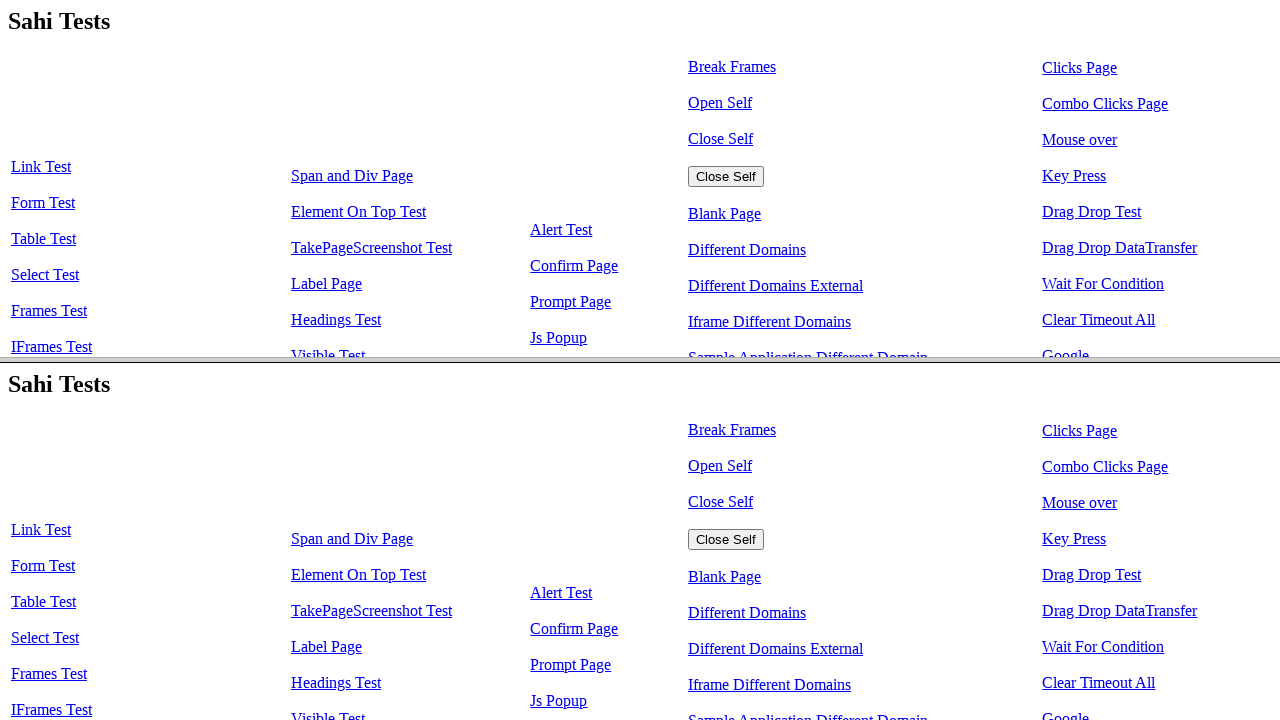

Located top frame with name='top'
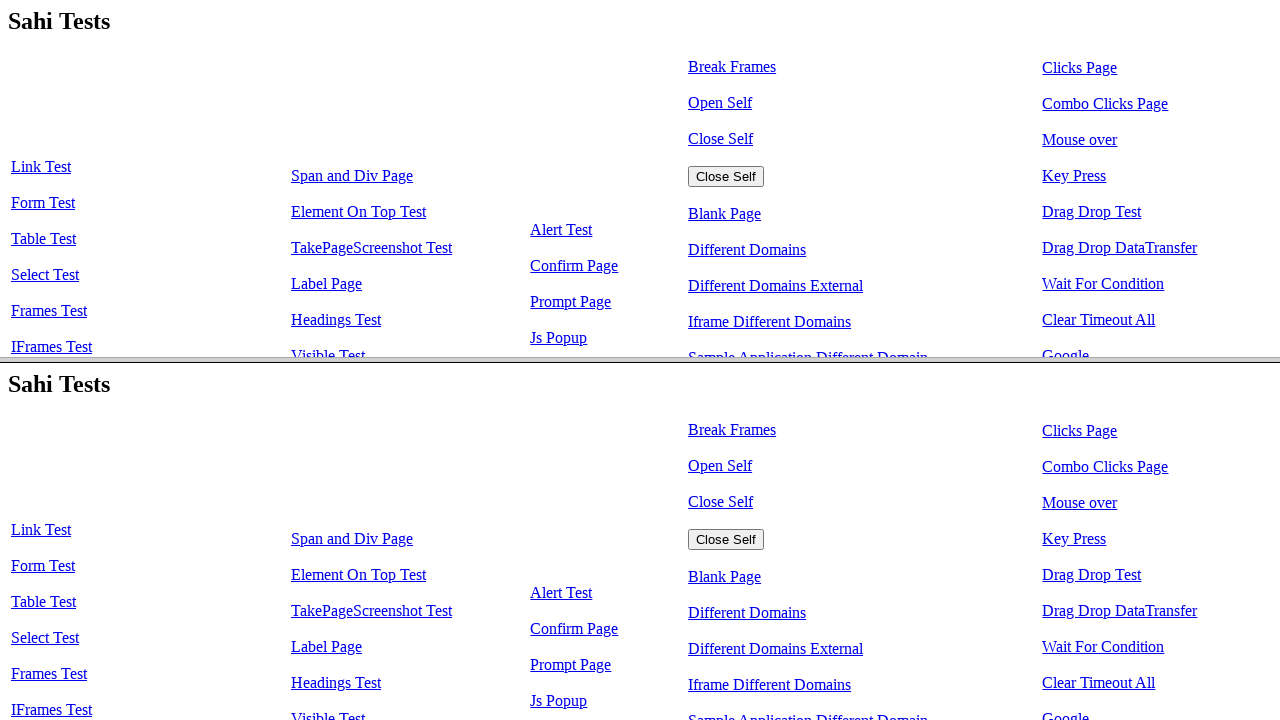

Clicked first link in top frame at (41, 167) on frame[name='top'] >> internal:control=enter-frame >> xpath=/html/body/table/tbod
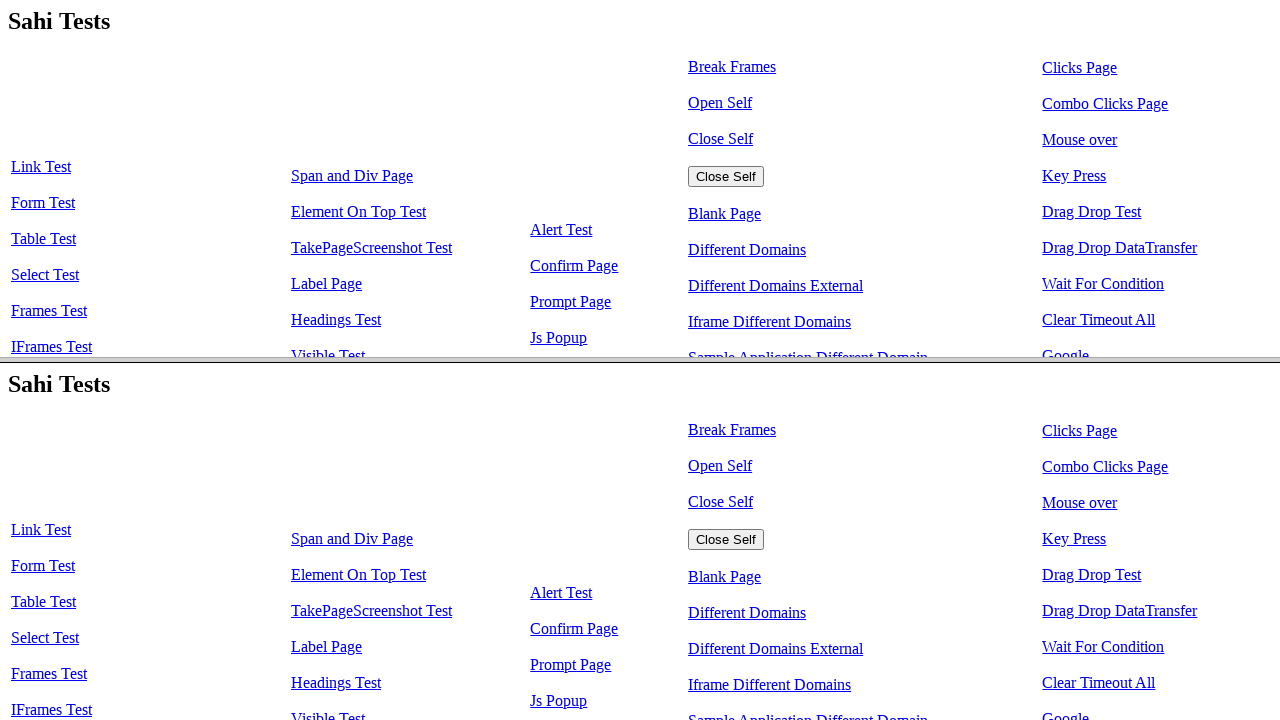

Waited 1000ms for page to load
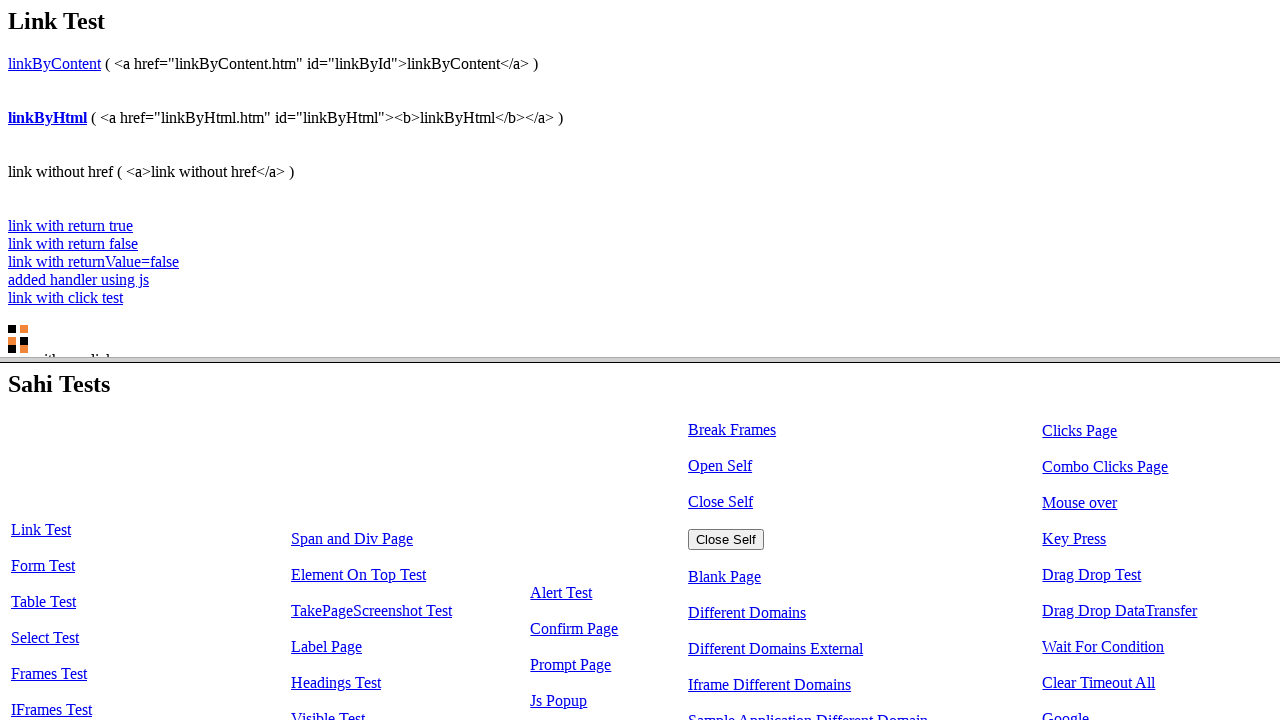

Located second frame using xpath
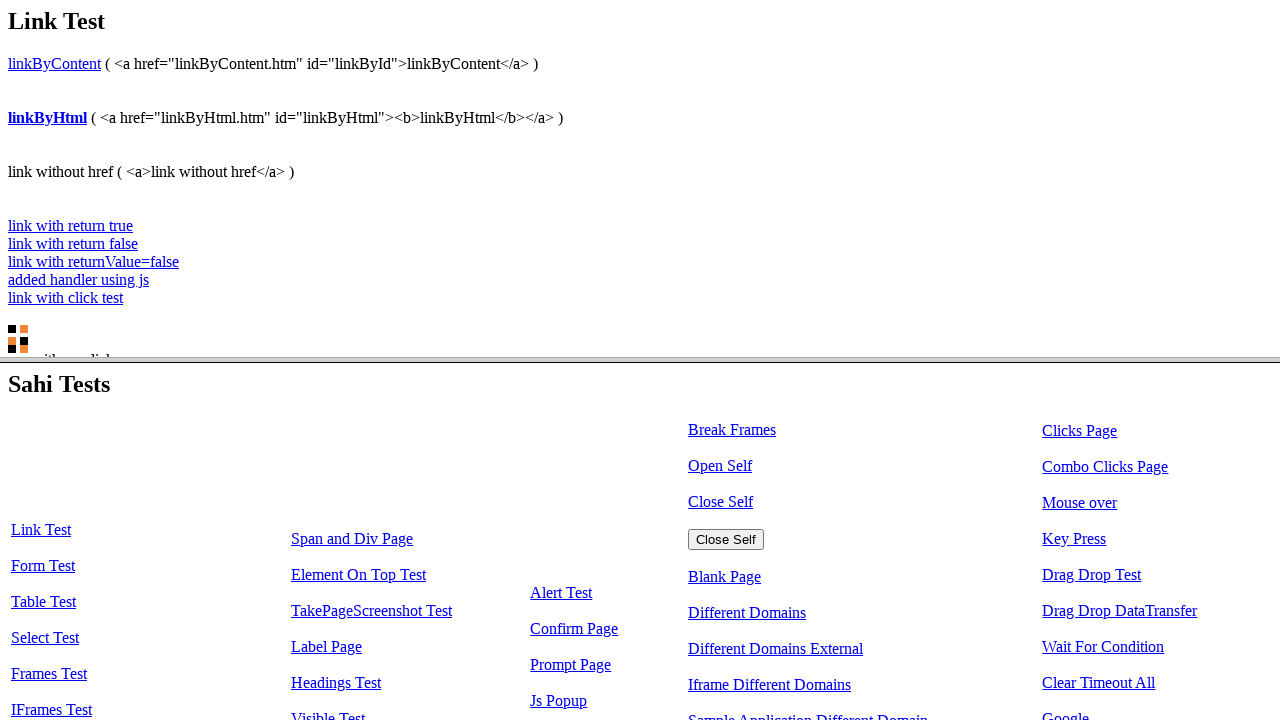

Clicked second link in second frame at (43, 566) on xpath=//frame[2] >> internal:control=enter-frame >> xpath=/html/body/table/tbody
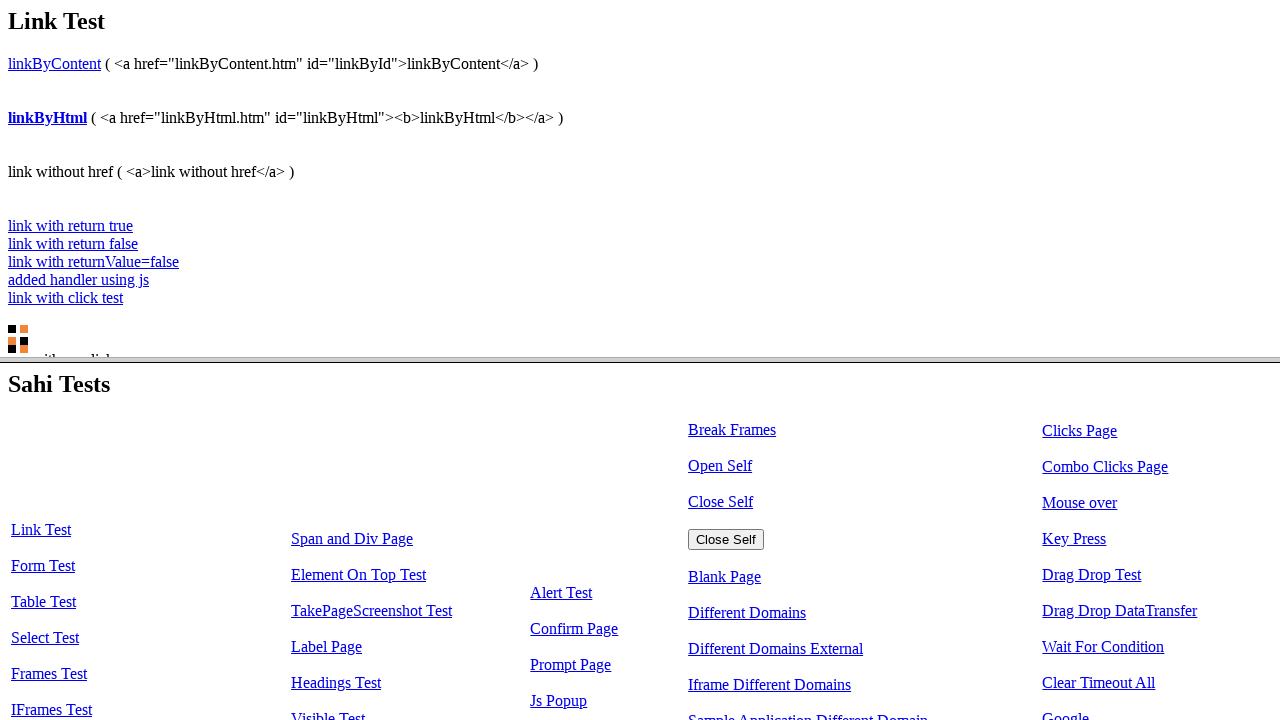

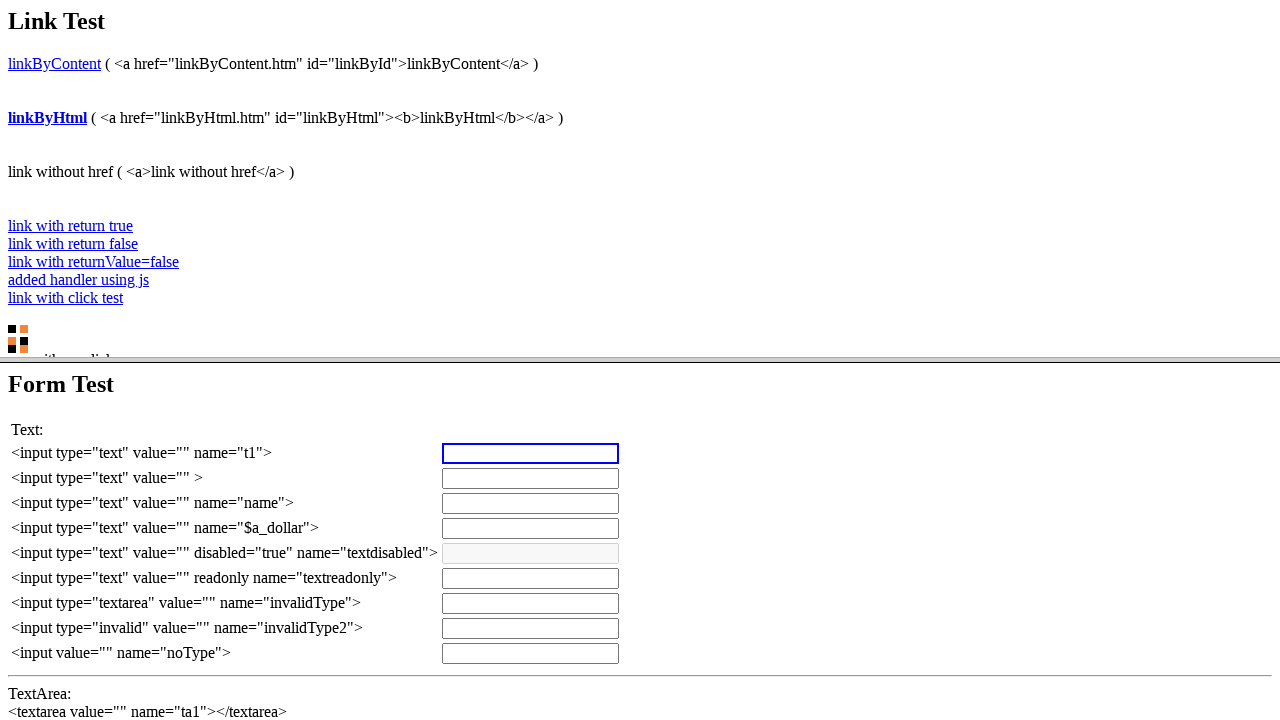